Tests the Add/Remove Elements functionality by clicking Add Element button, verifying Delete button appears, then clicking Delete to remove it

Starting URL: https://the-internet.herokuapp.com/add_remove_elements/

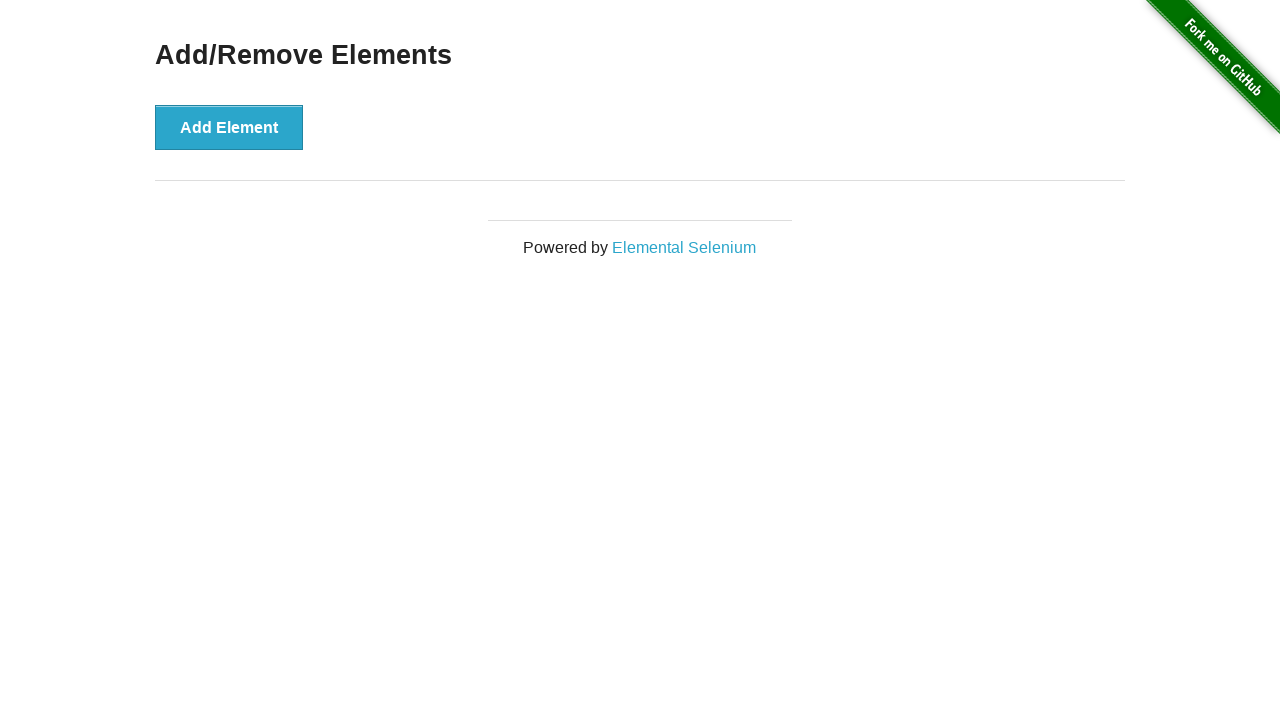

Clicked Add Element button at (229, 127) on button:has-text('Add Element')
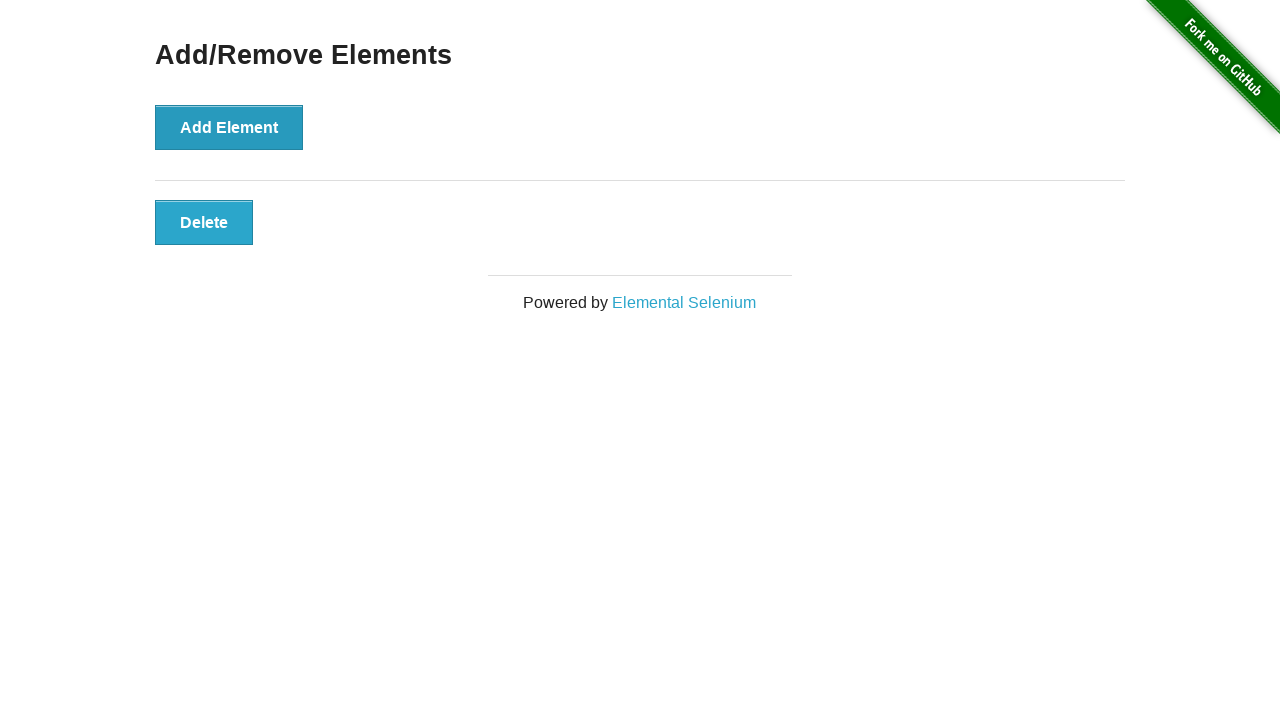

Delete button appeared after clicking Add Element
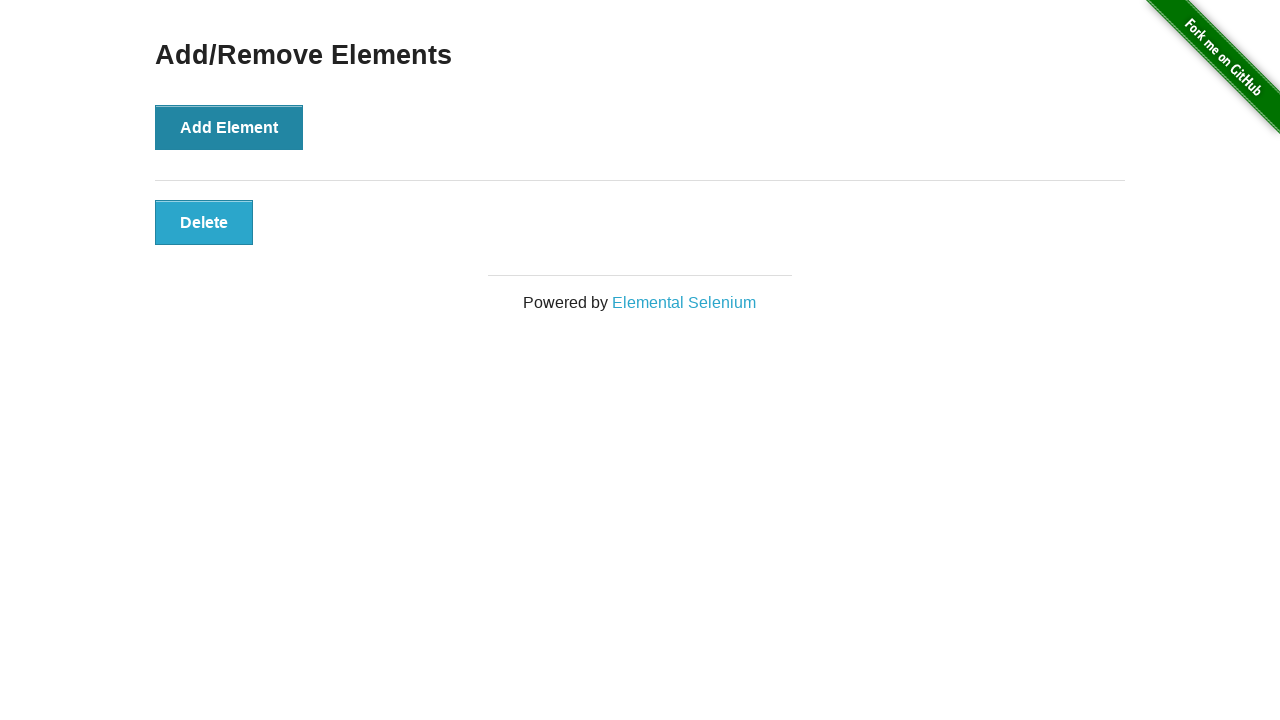

Clicked Delete button to remove element at (204, 222) on button:has-text('Delete')
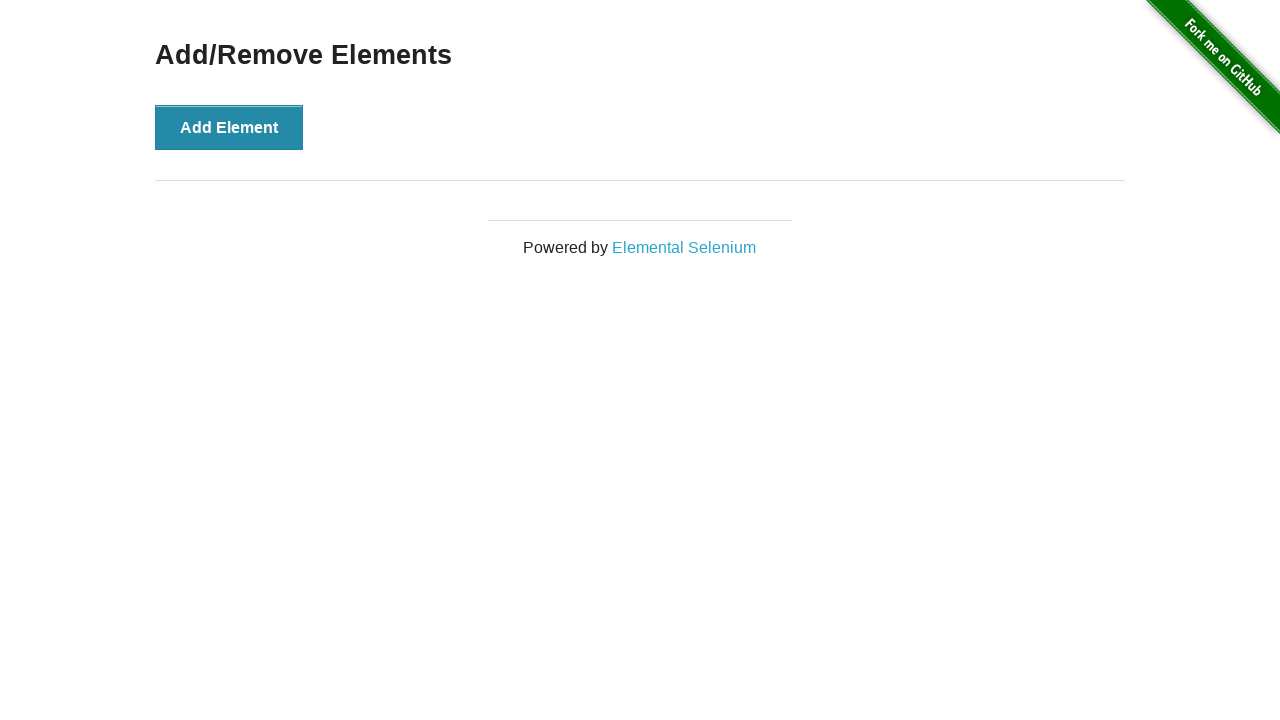

Add/Remove Elements heading is still visible after deletion
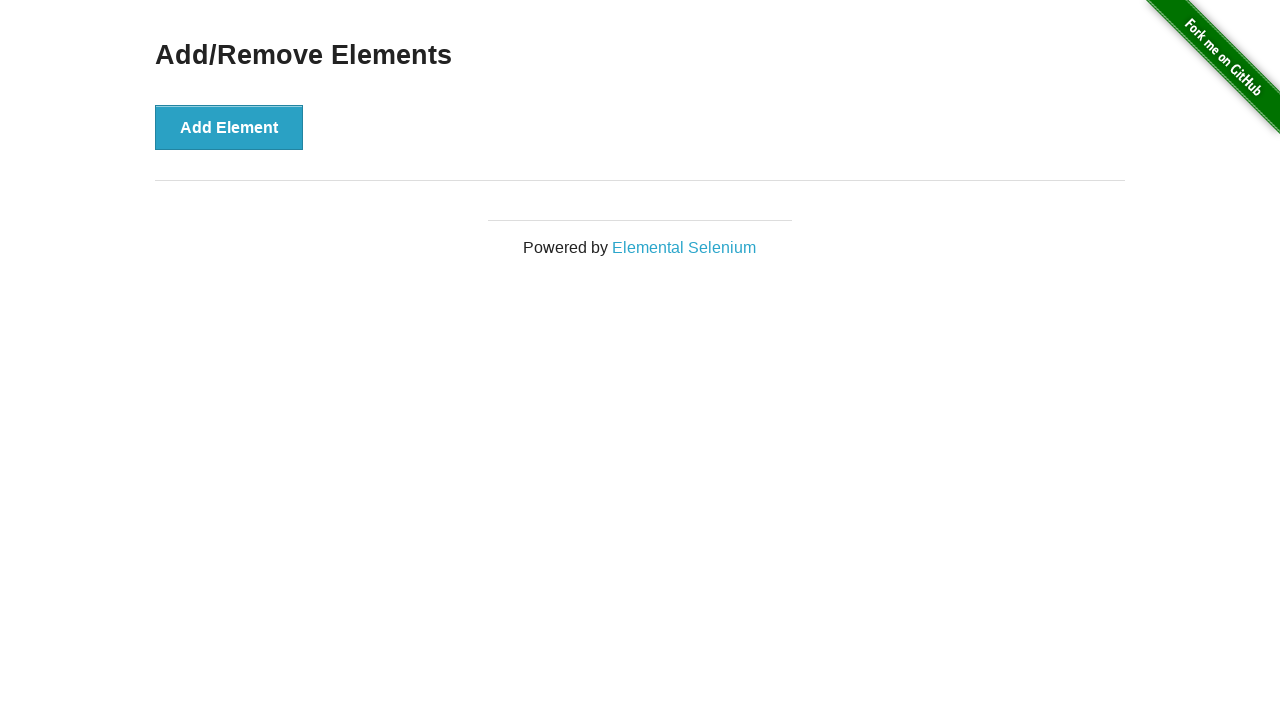

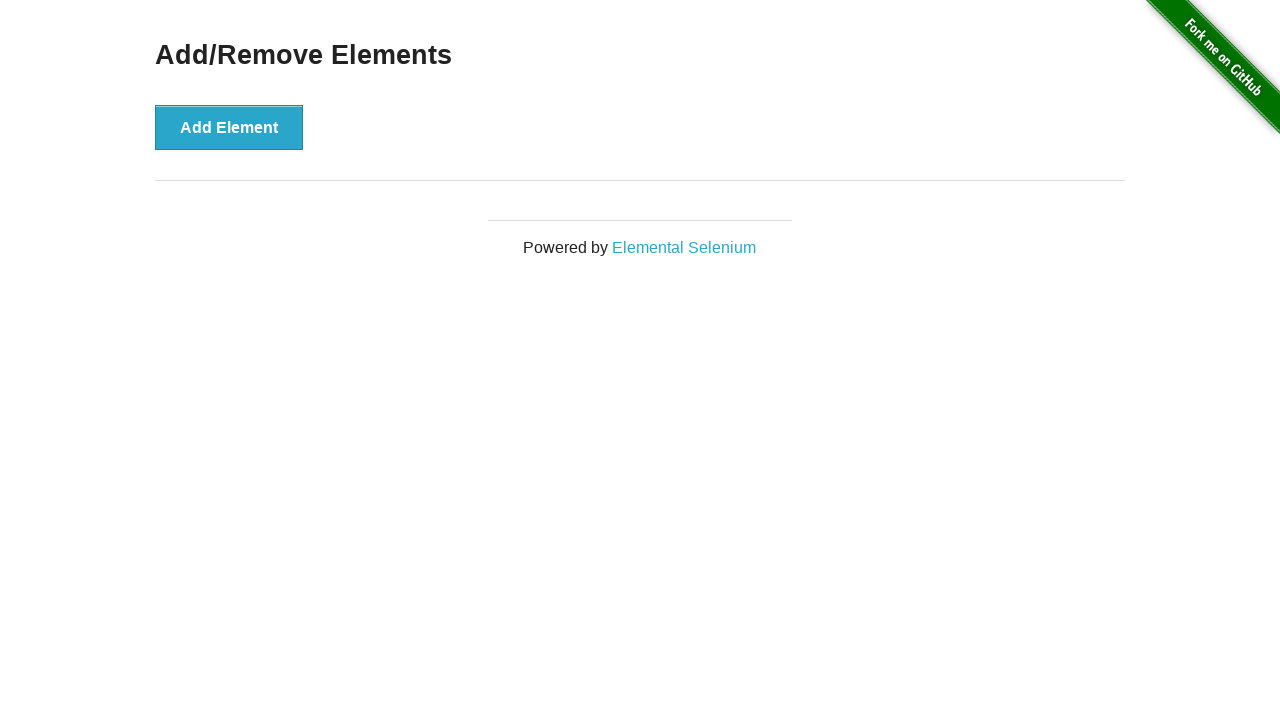